Tests registration form validation with password that is too short (less than 6 characters)

Starting URL: https://alada.vn/tai-khoan/dang-ky.html/

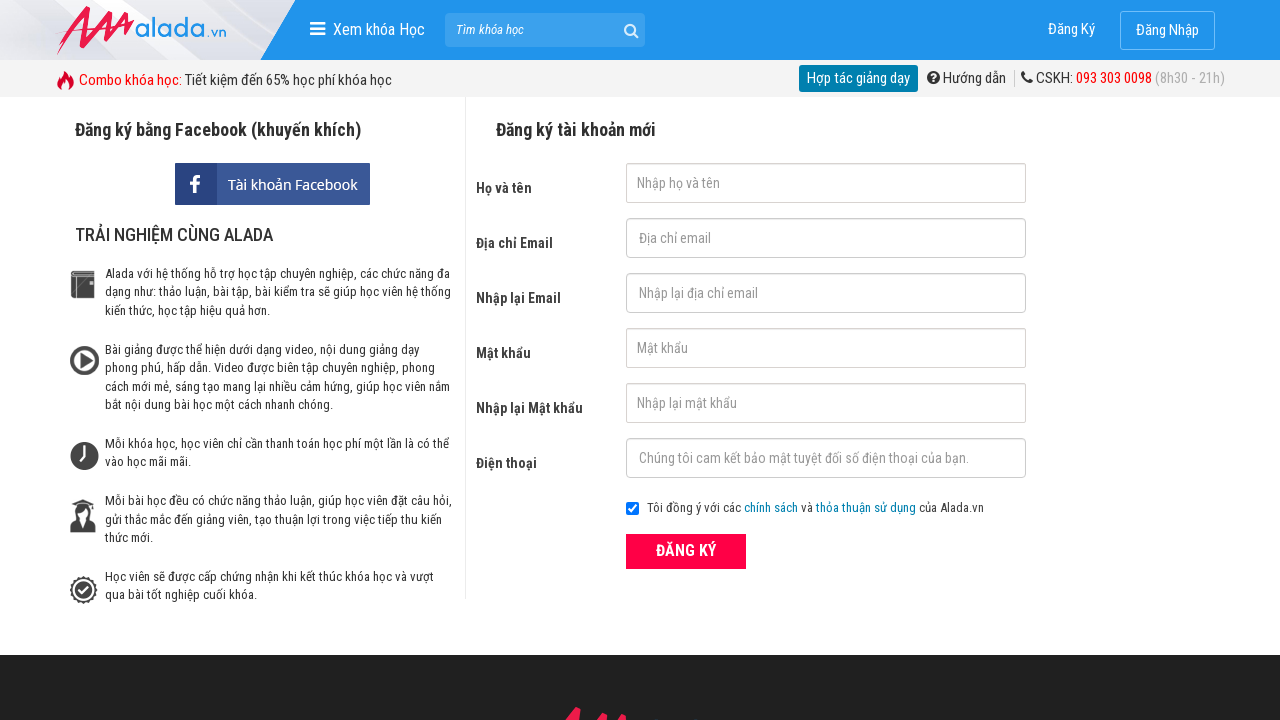

Filled first name field with 'Steve Job' on #txtFirstname
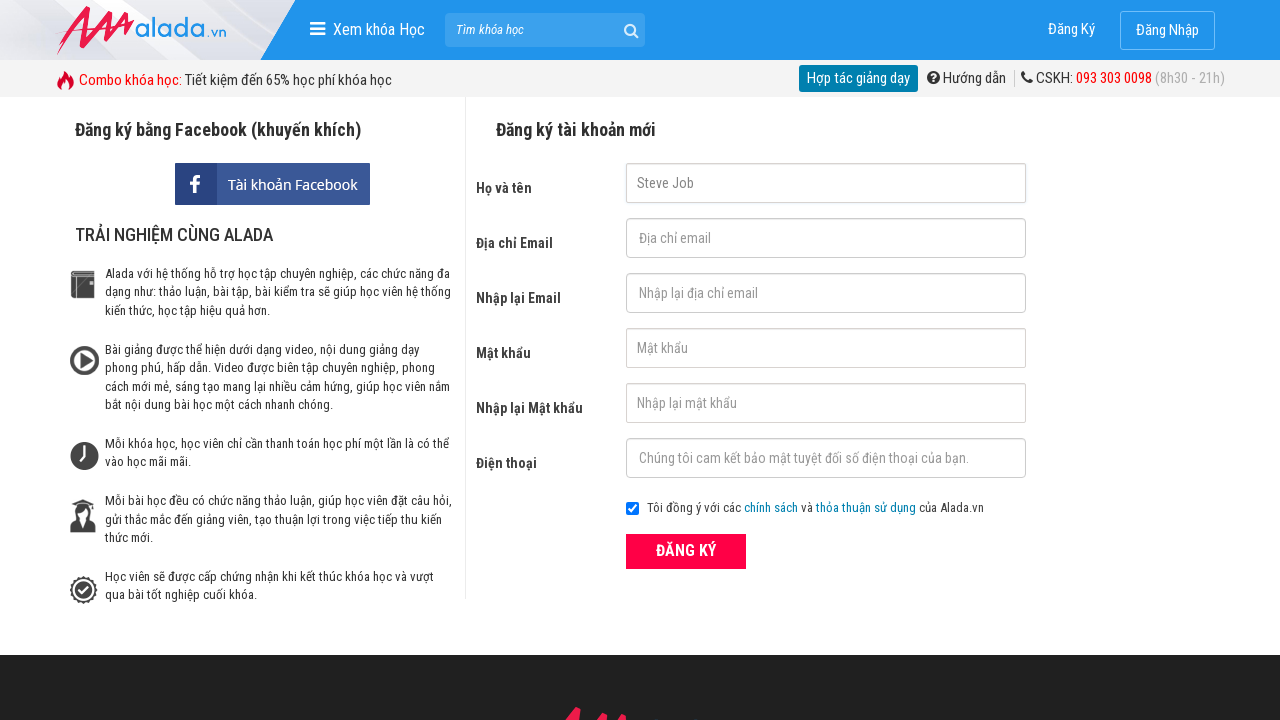

Filled confirm email field with '1234@123' on #txtCEmail
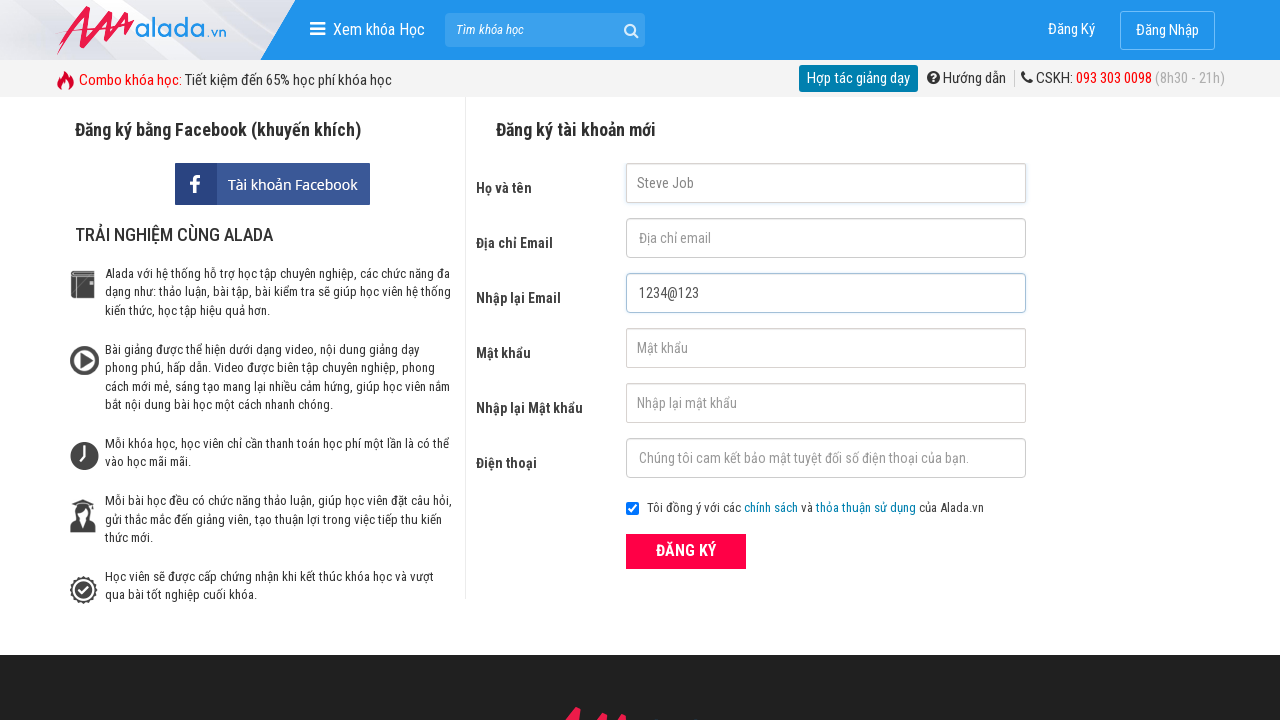

Filled email field with '1234@123' on #txtEmail
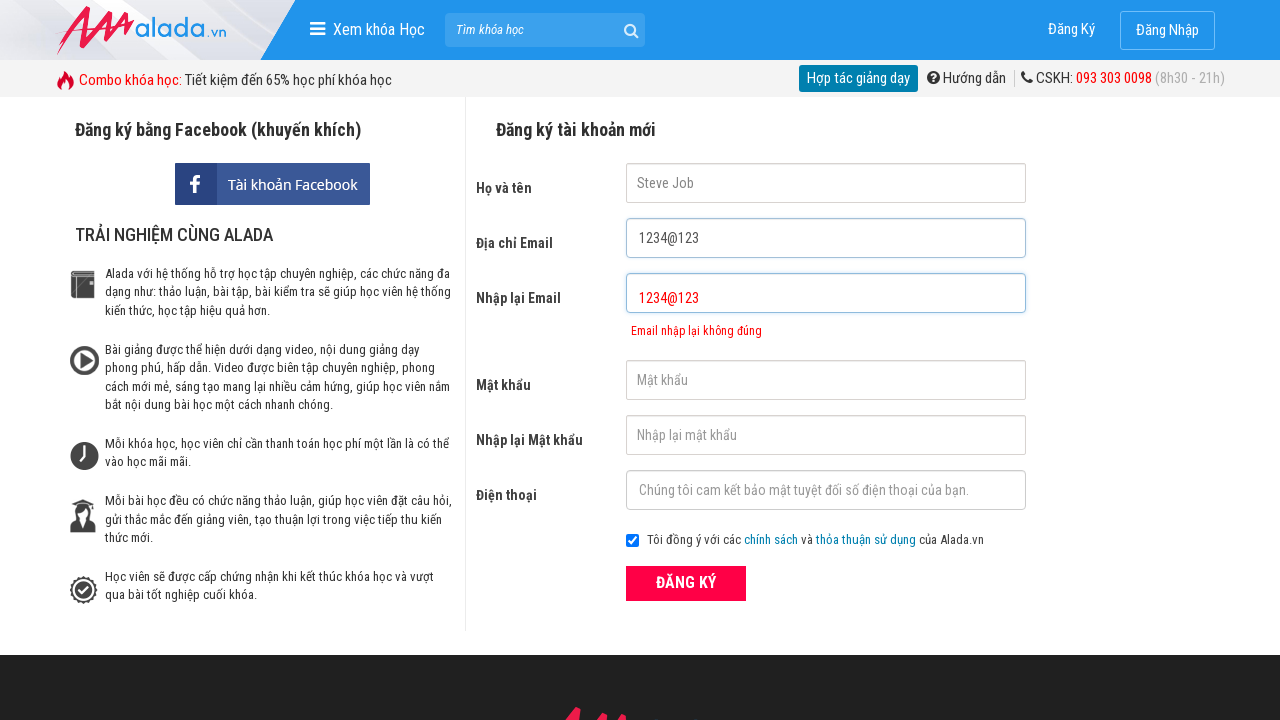

Filled password field with '1234' (less than 6 characters) on #txtPassword
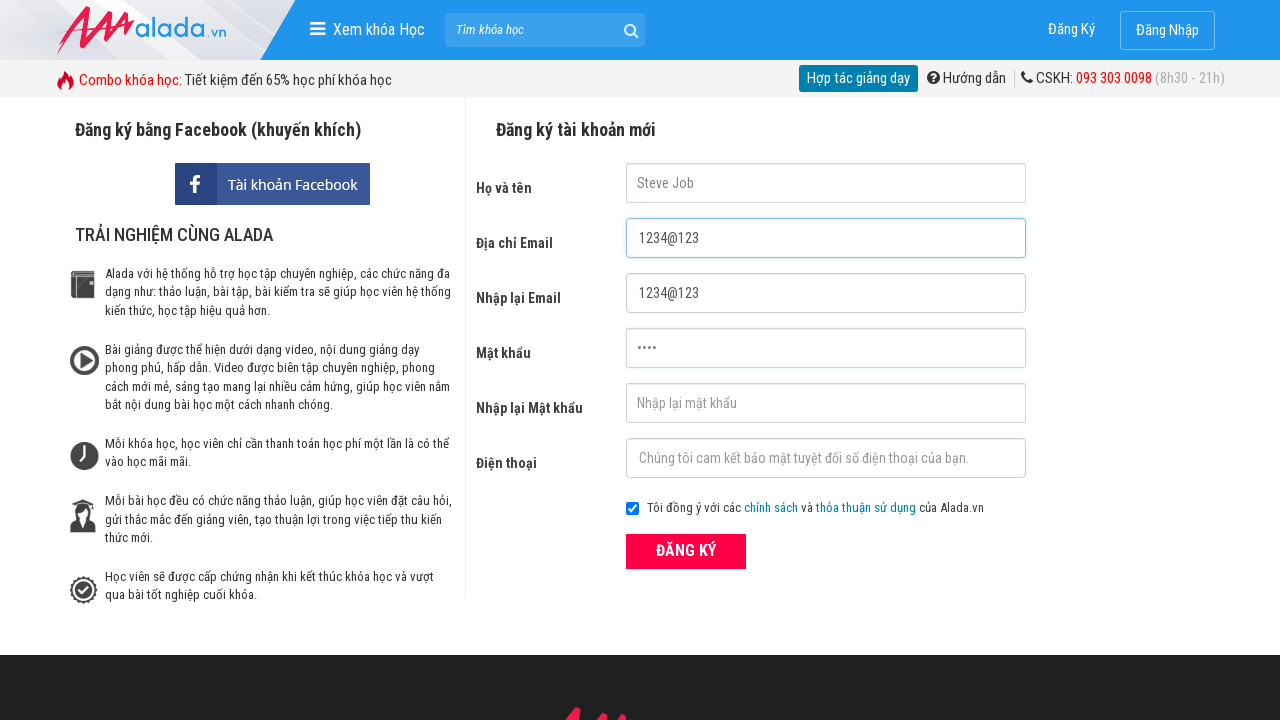

Filled confirm password field with '1234' on #txtCPassword
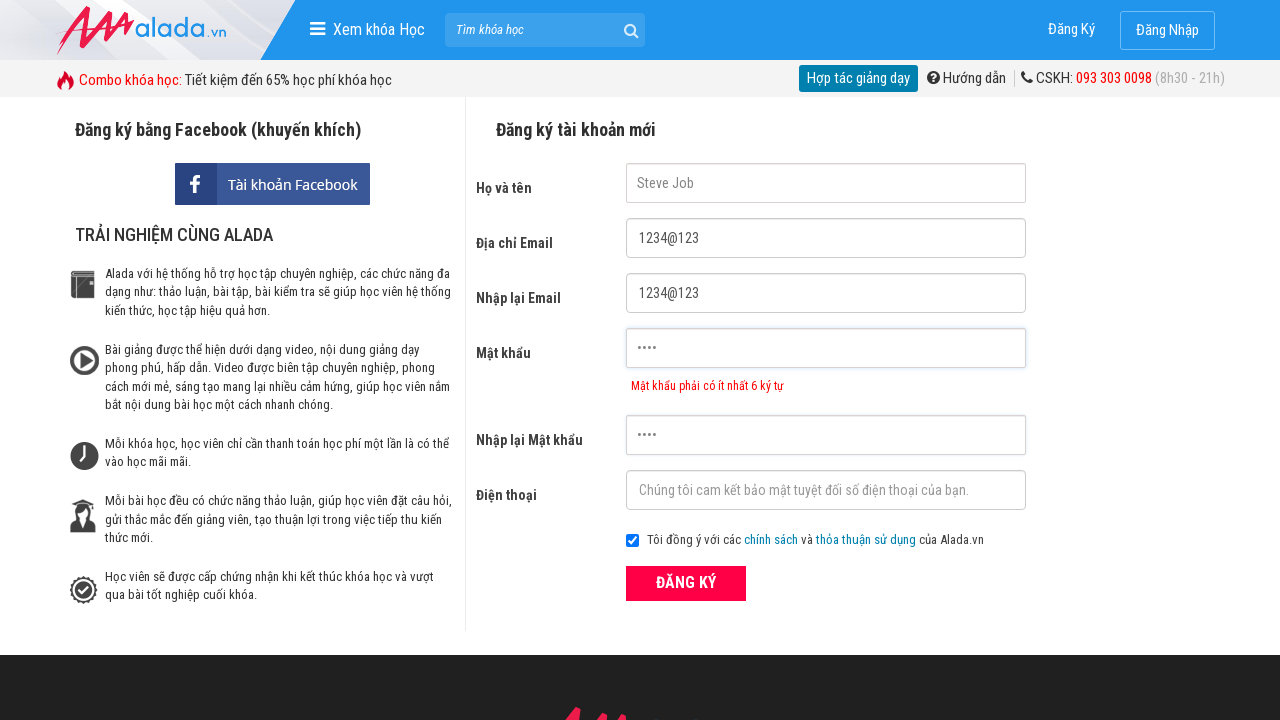

Filled phone field with '0989111121' on #txtPhone
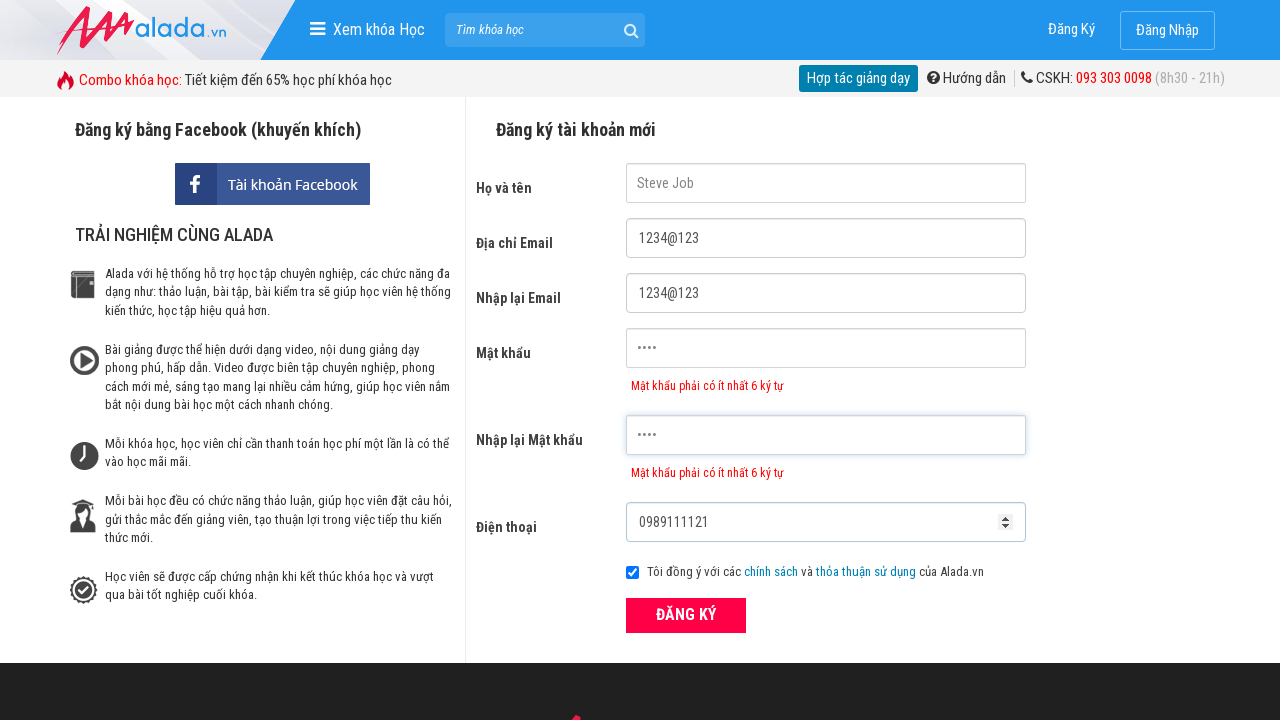

Clicked register button to submit form at (686, 615) on xpath=//form[@id='frmLogin']//button[text()='ĐĂNG KÝ']
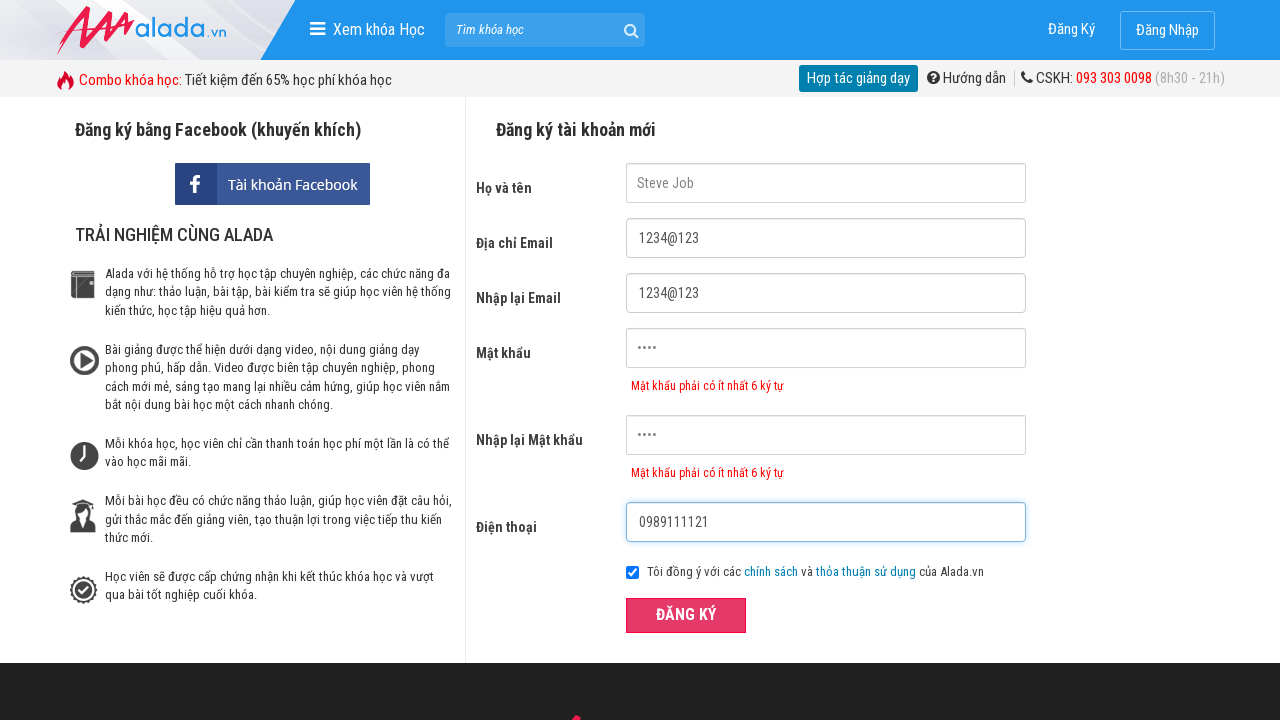

Password error message appeared
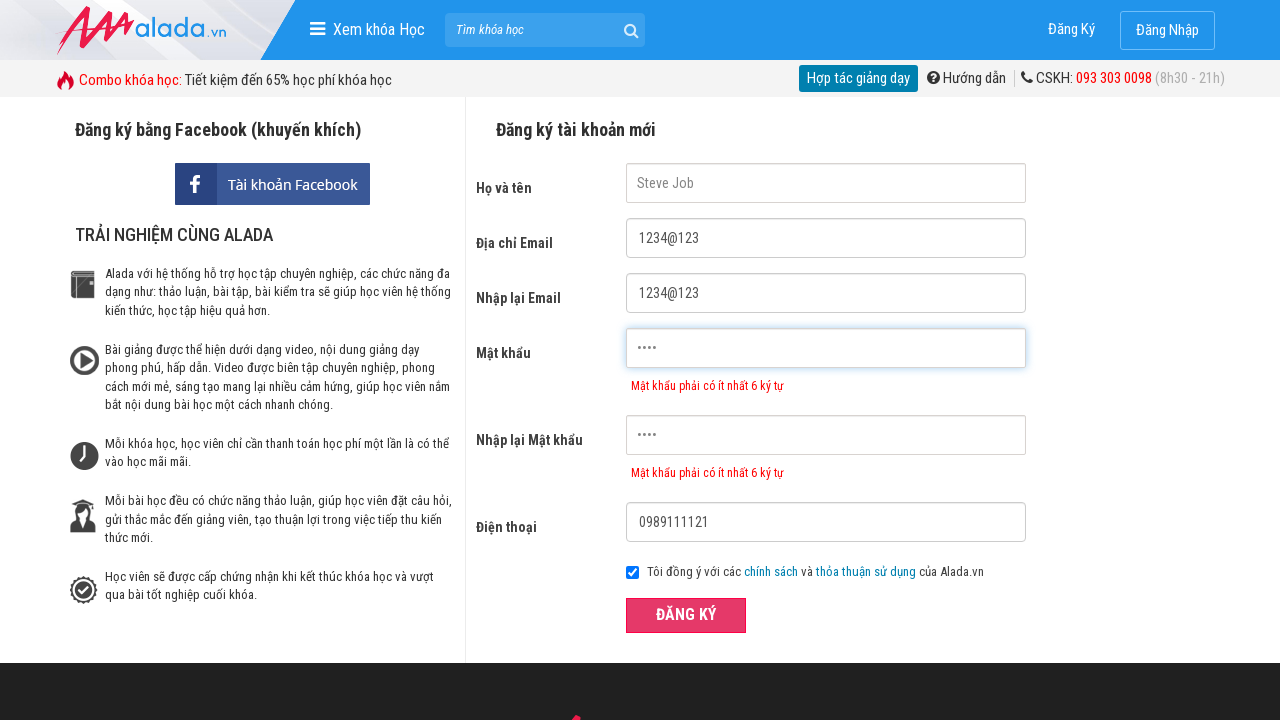

Confirm password error message appeared
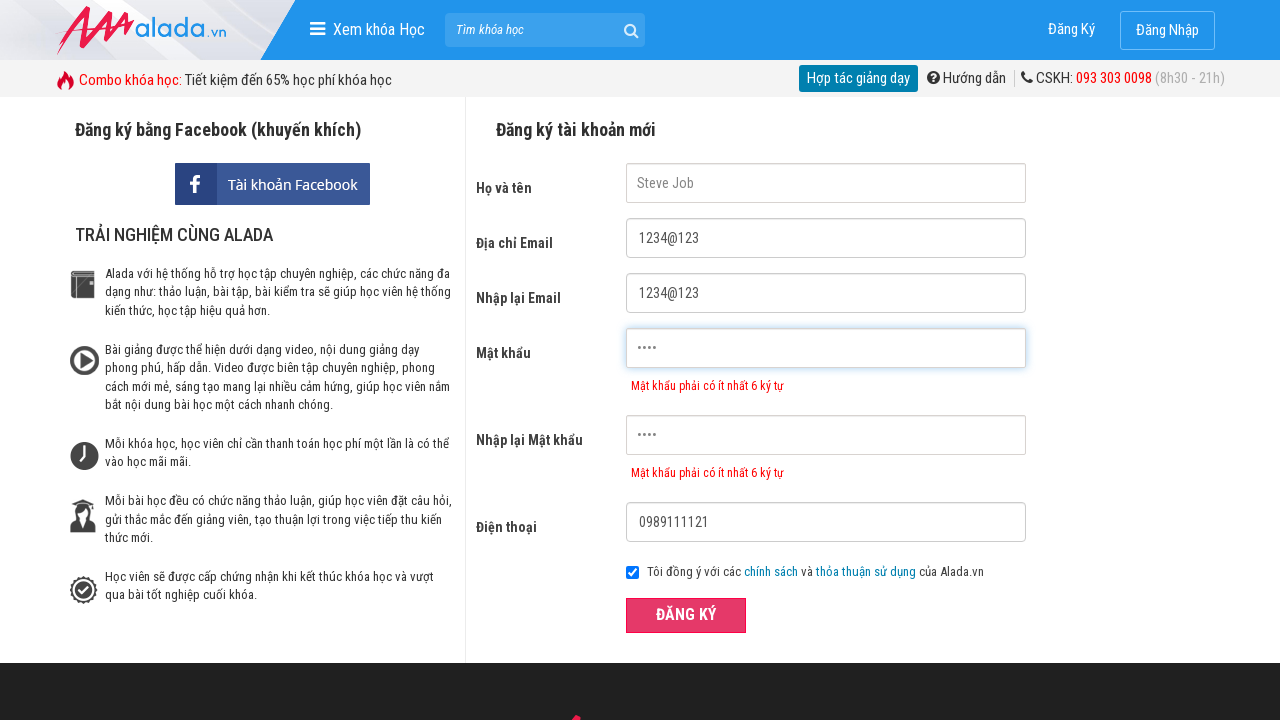

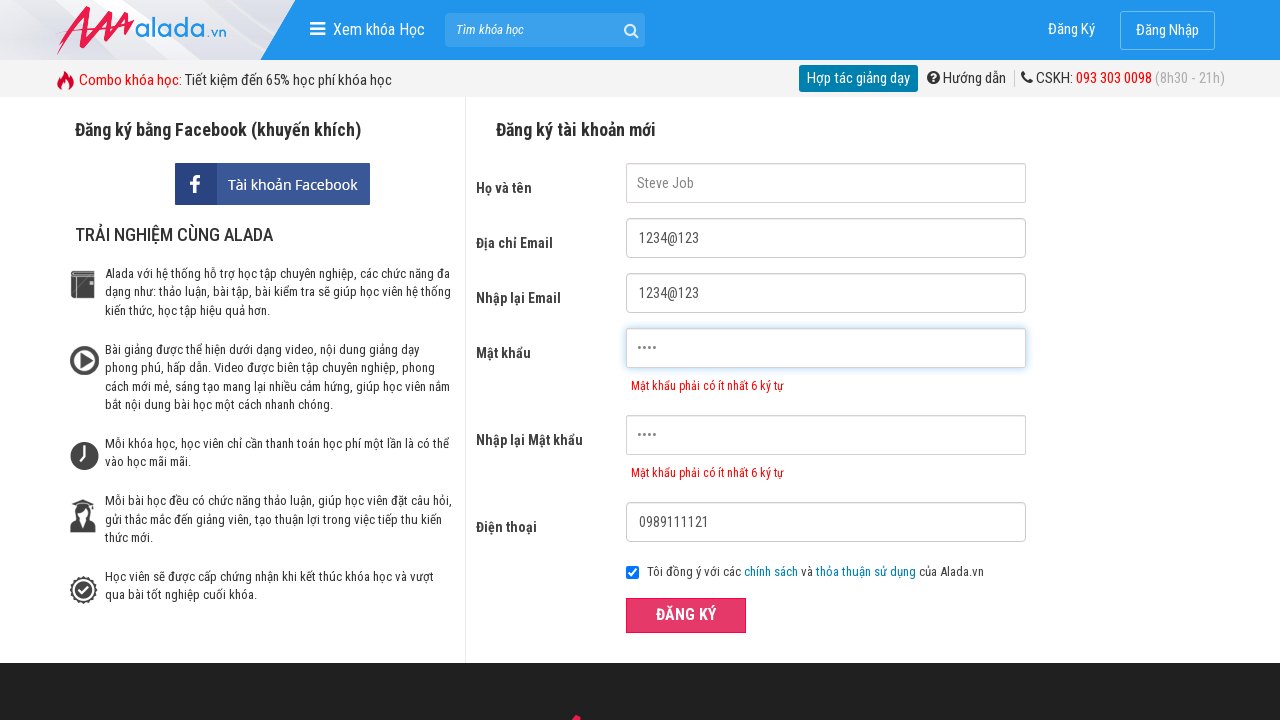